Unhappy path test that increments quantity of one product without adding to cart, then adds a different product to verify pricing behavior

Starting URL: https://rahulshettyacademy.com/seleniumPractise/#/

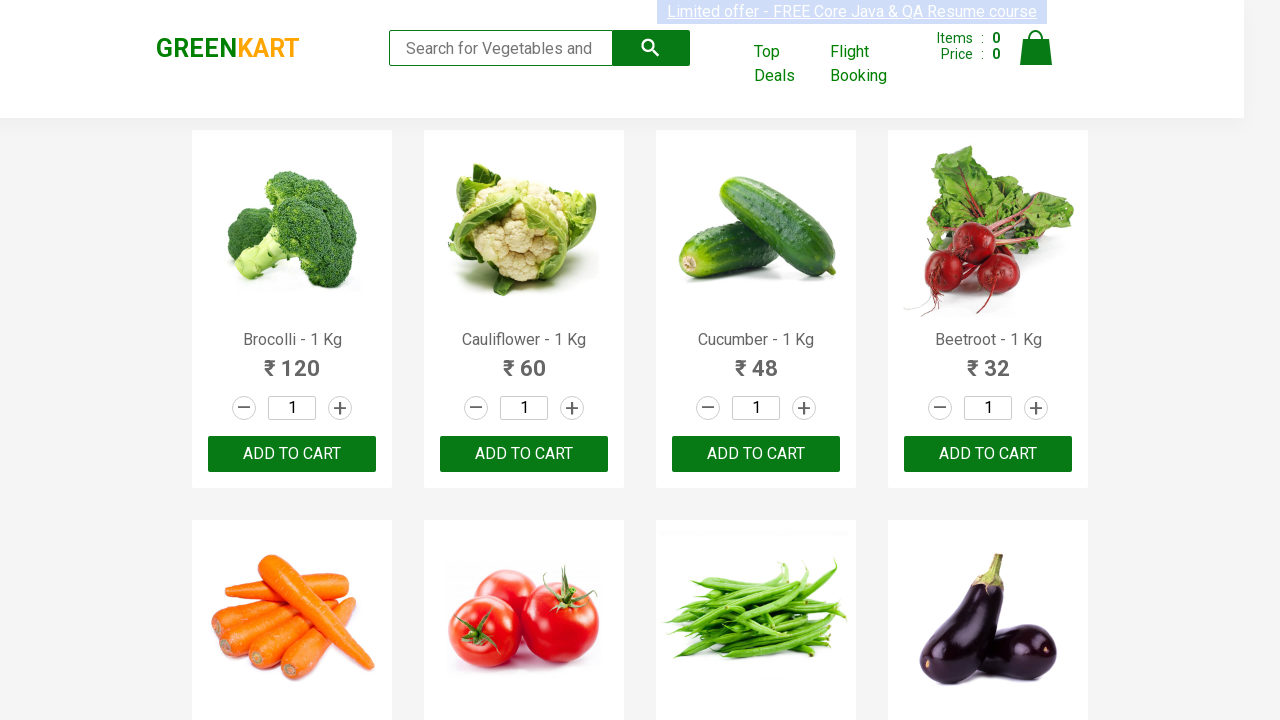

Incremented quantity of 3rd product without adding to cart at (804, 408) on a.increment >> nth=2
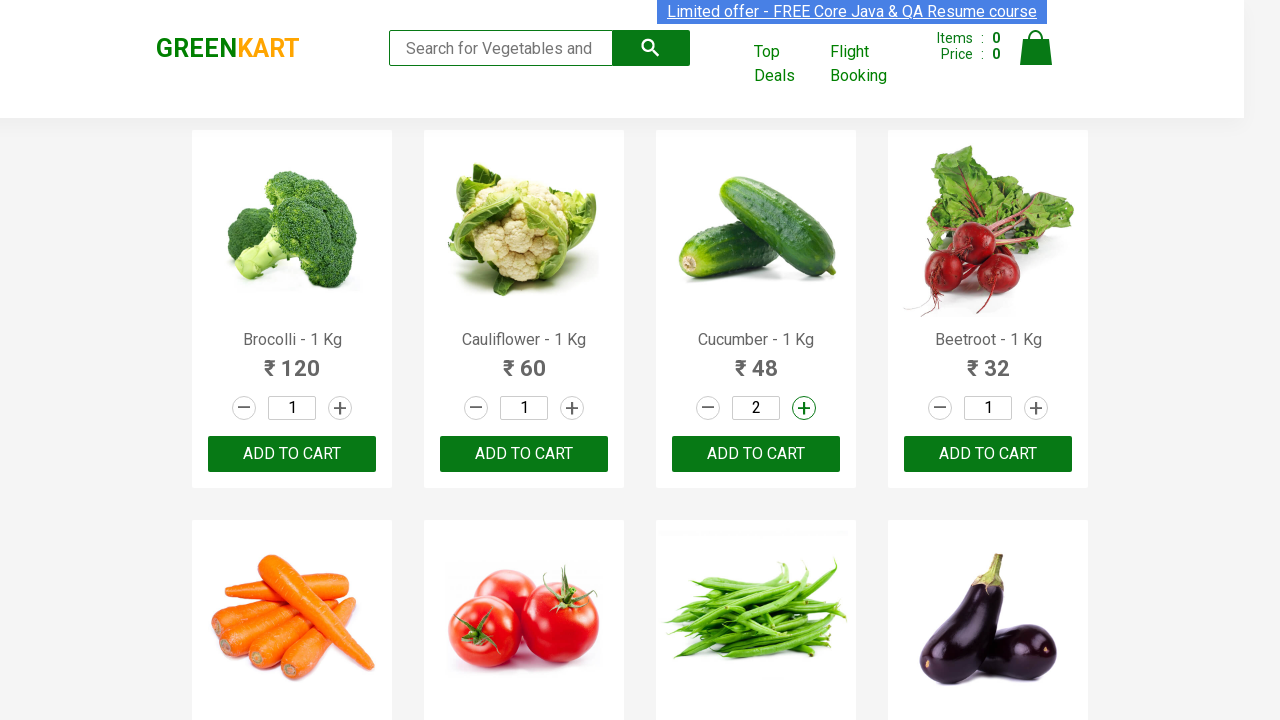

Added 4th product to cart at (988, 454) on div.product-action >> nth=3
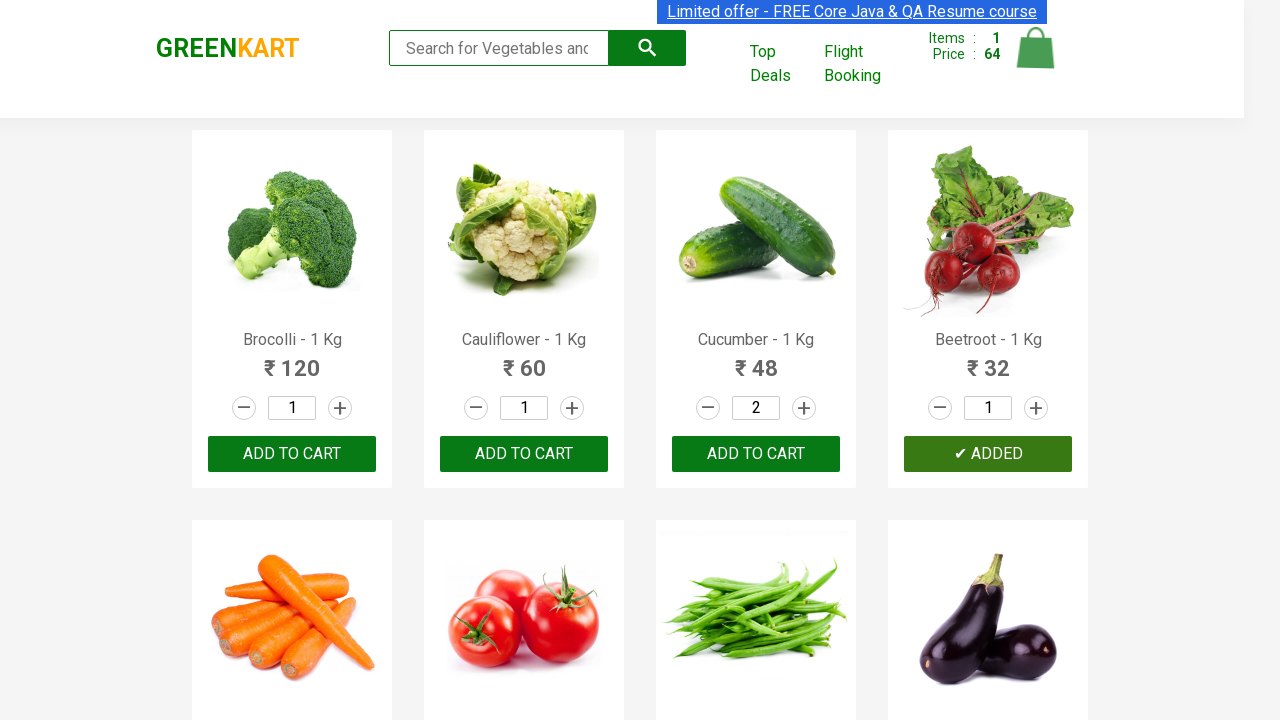

Cart info displayed - verified pricing behavior with only 4th product in cart
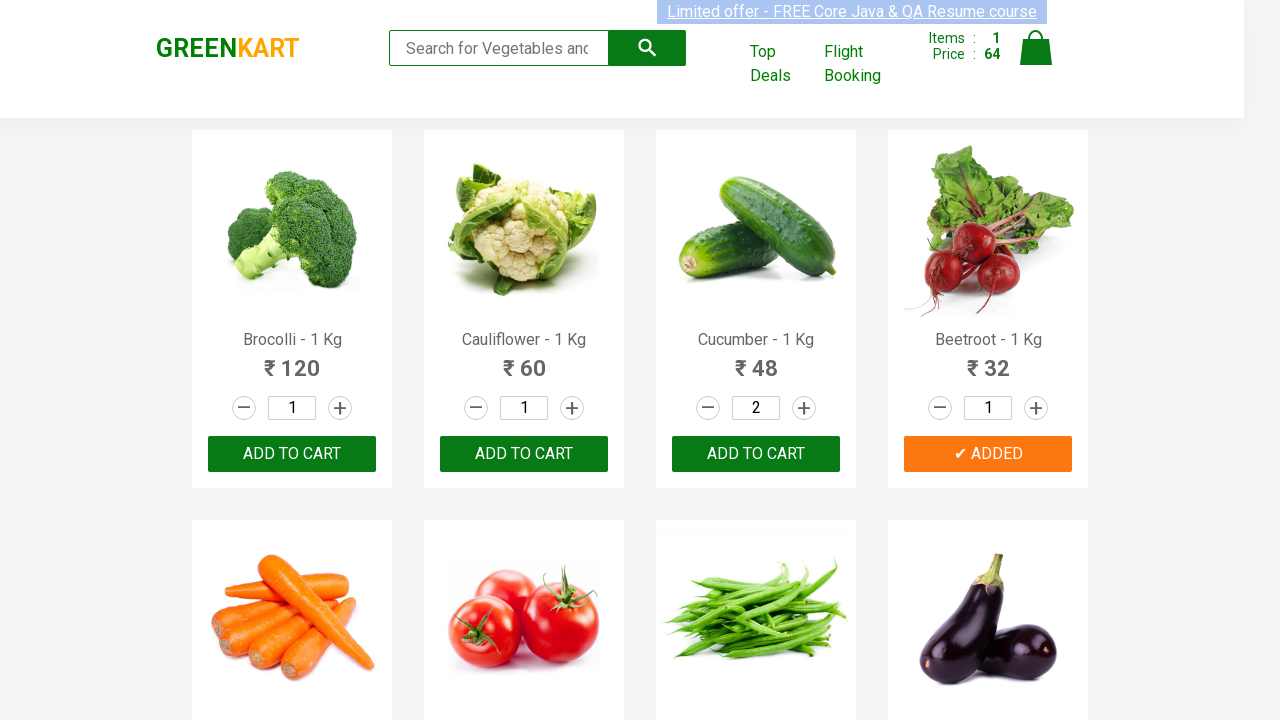

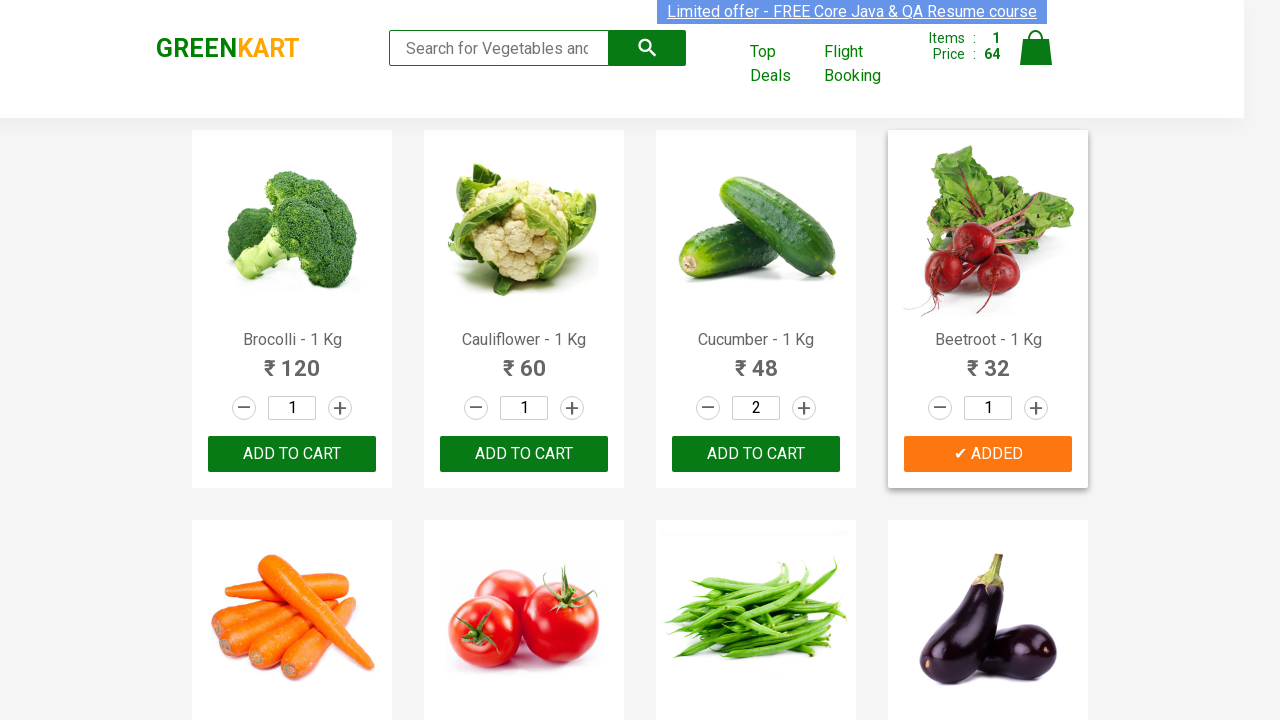